Navigates to password reset page and verifies the content

Starting URL: https://practice.automationtesting.in/my-account/

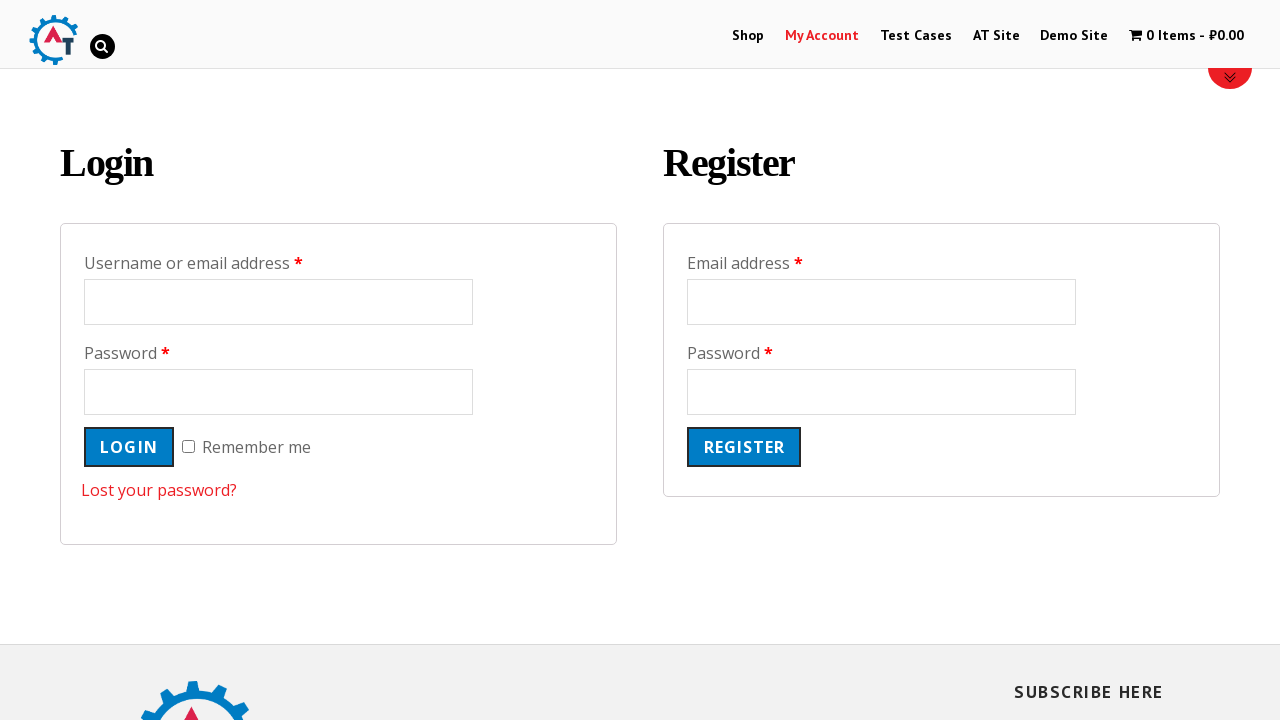

Clicked 'Lost your password?' link to navigate to password reset page at (159, 490) on a:has-text('Lost your password?')
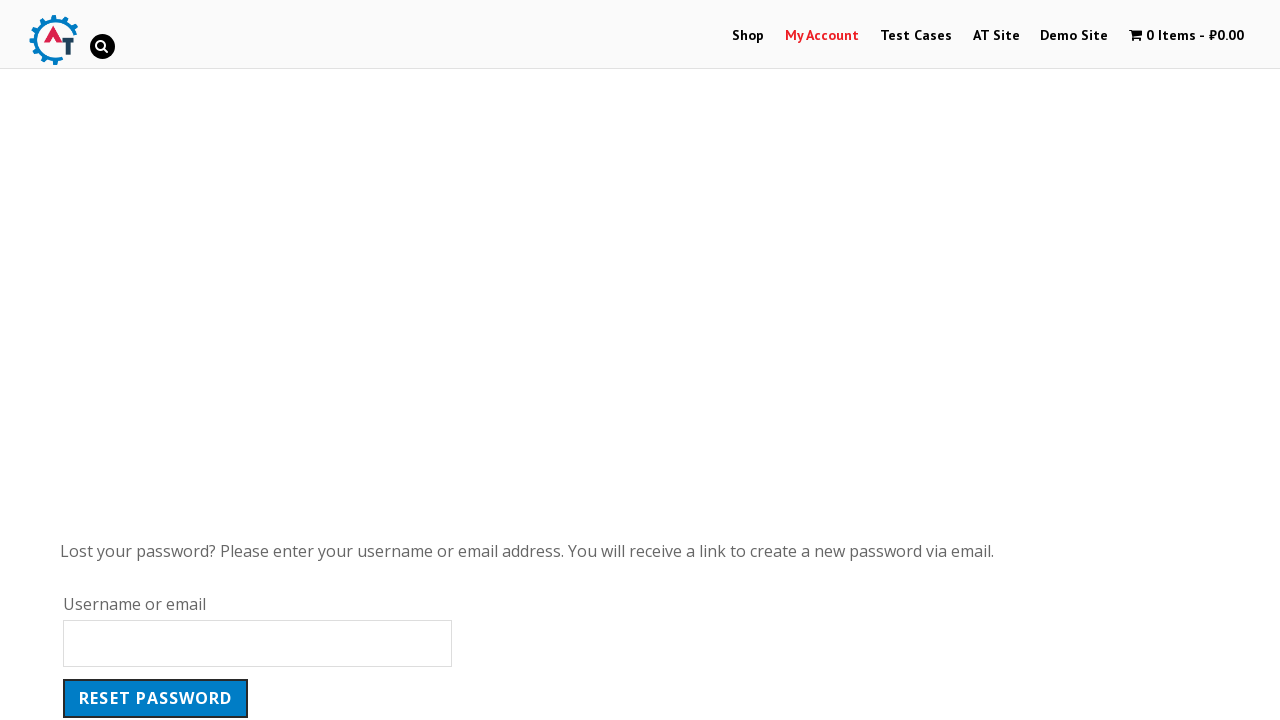

Password reset form loaded and verified
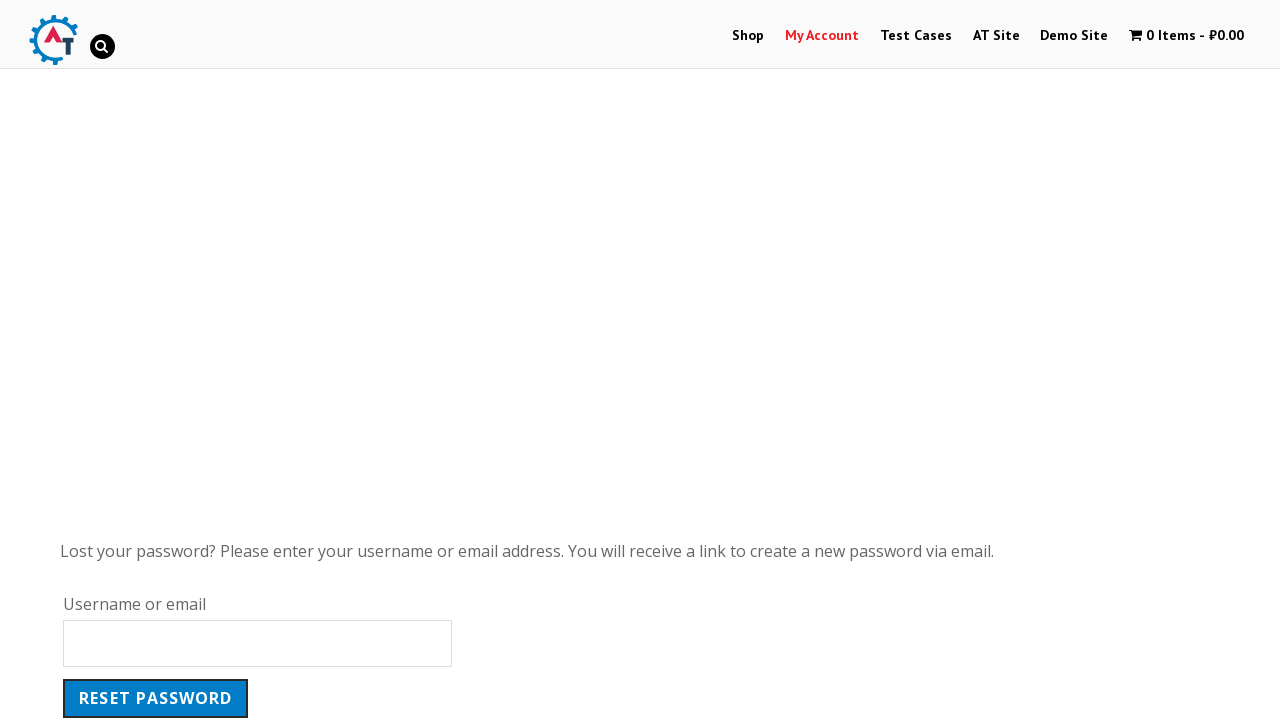

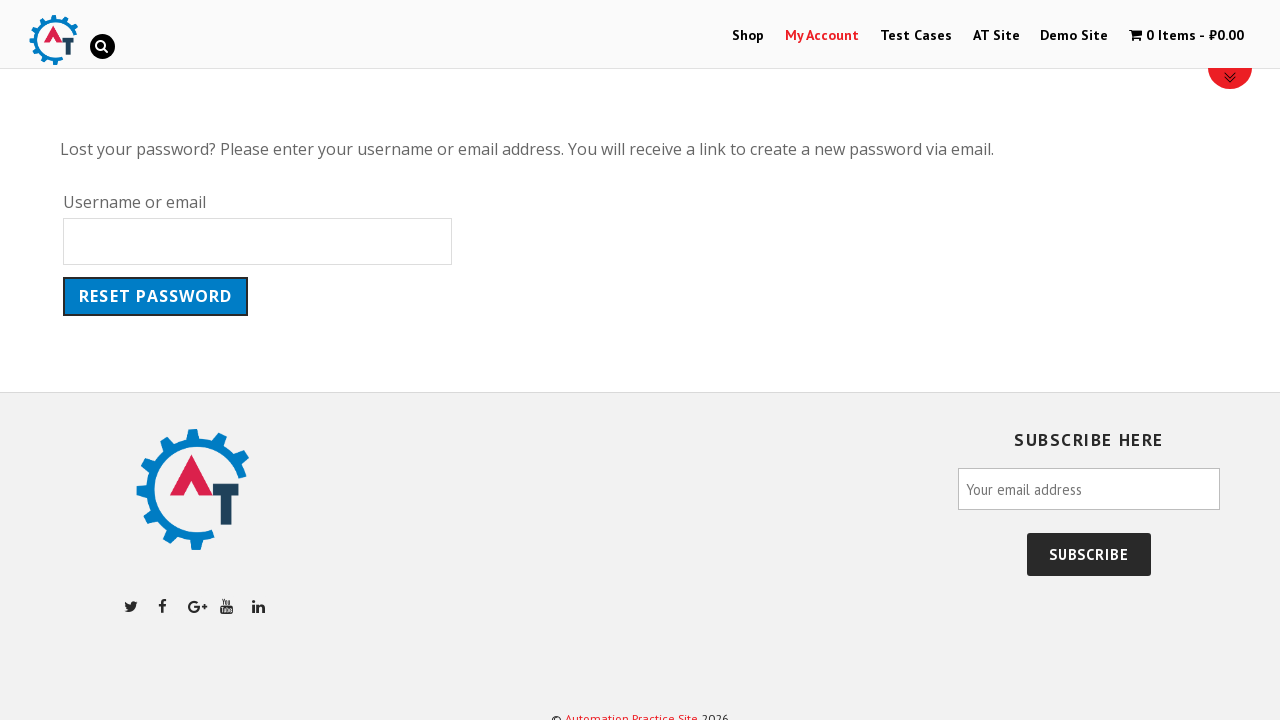